Tests element visibility by checking if form elements are displayed and filling them with data if visible

Starting URL: https://automationfc.github.io/basic-form/index.html

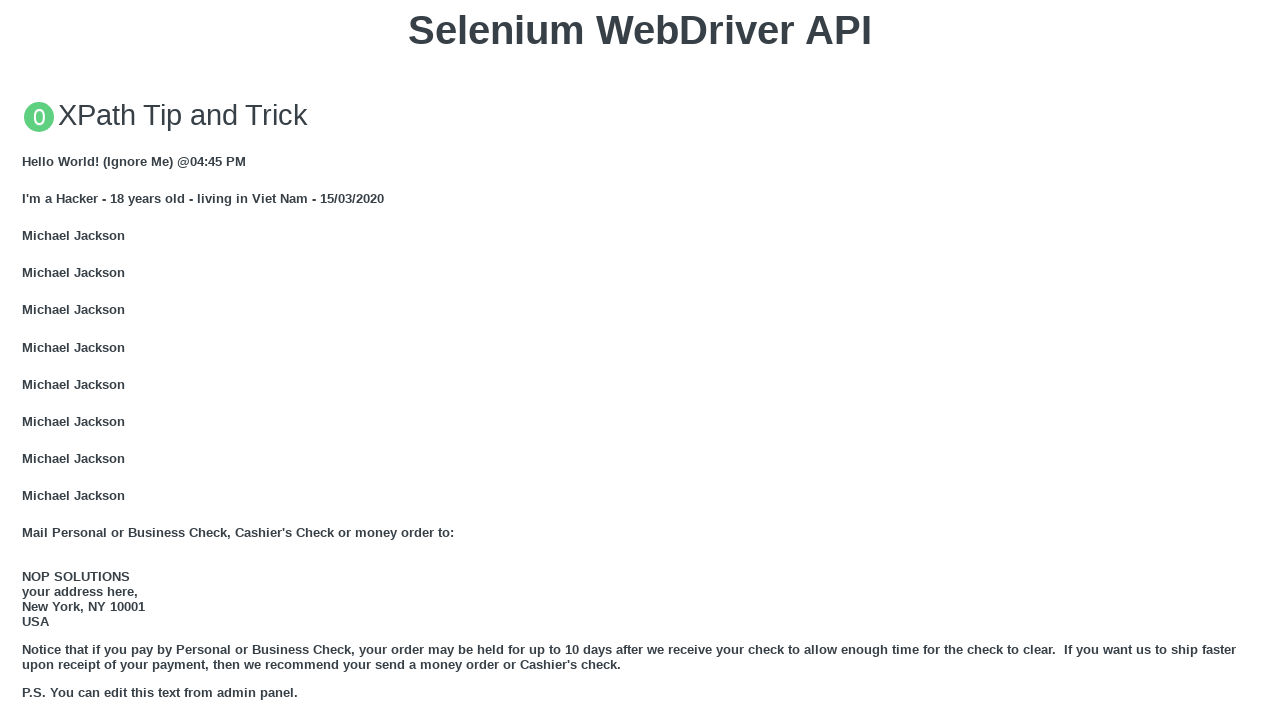

Verified email field is visible
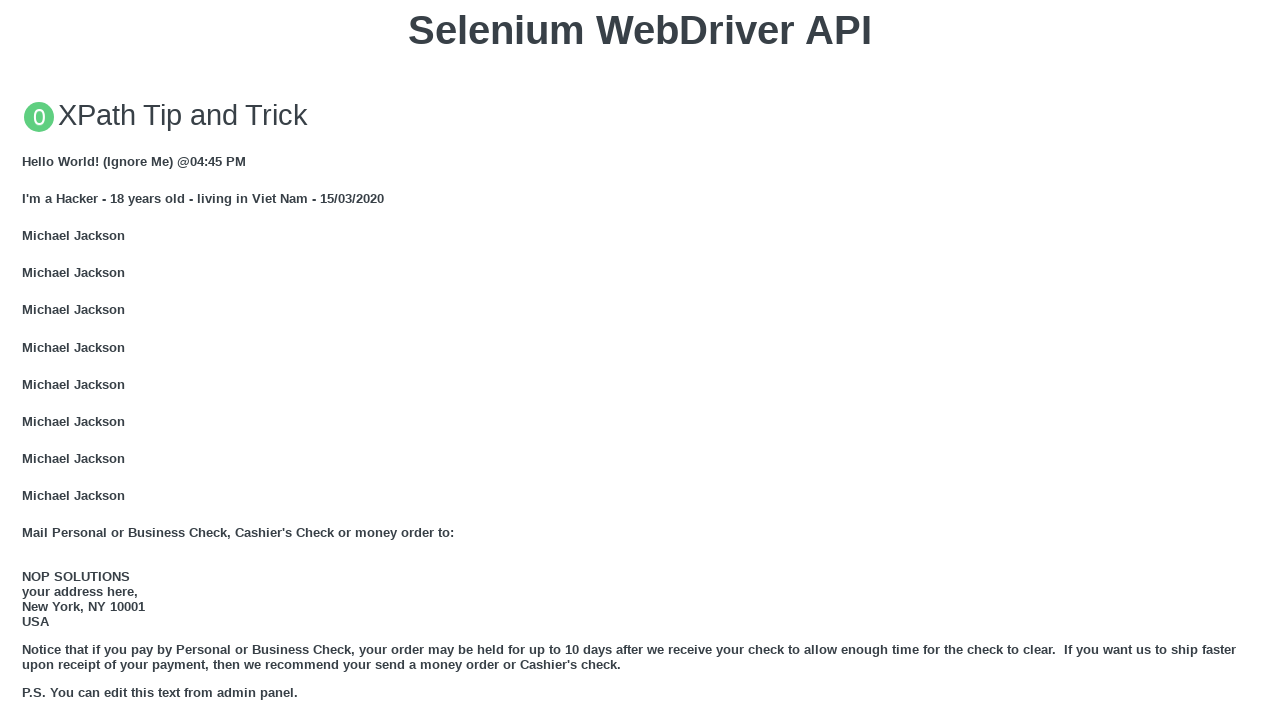

Filled email field with 'haptt@gmail.com' on #mail
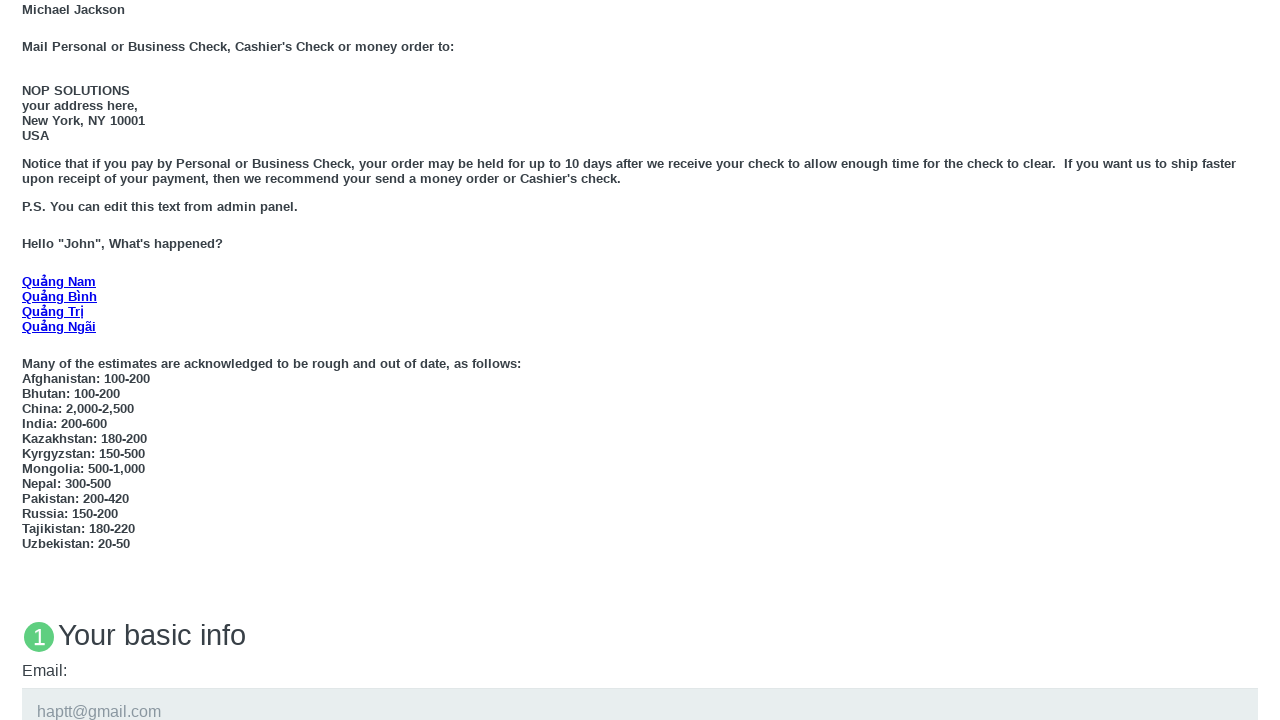

Verified education text area is visible
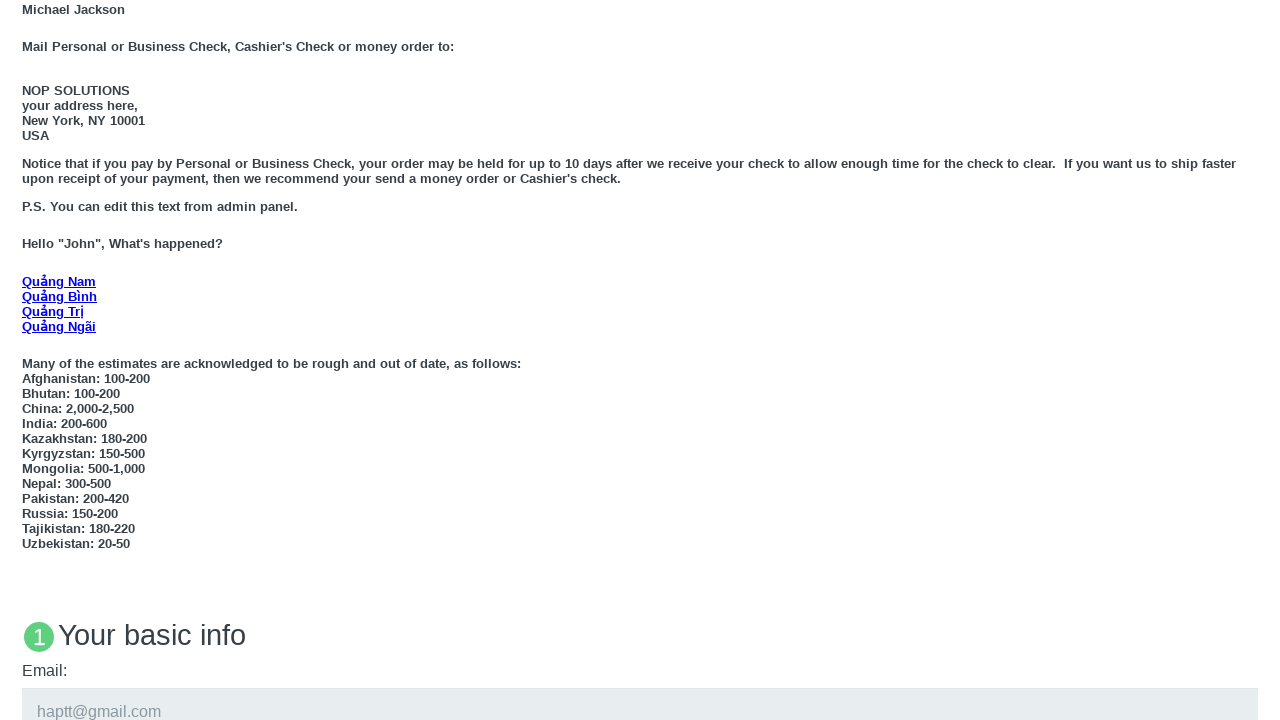

Filled education field with 'Chào mừng bạn!' on #edu
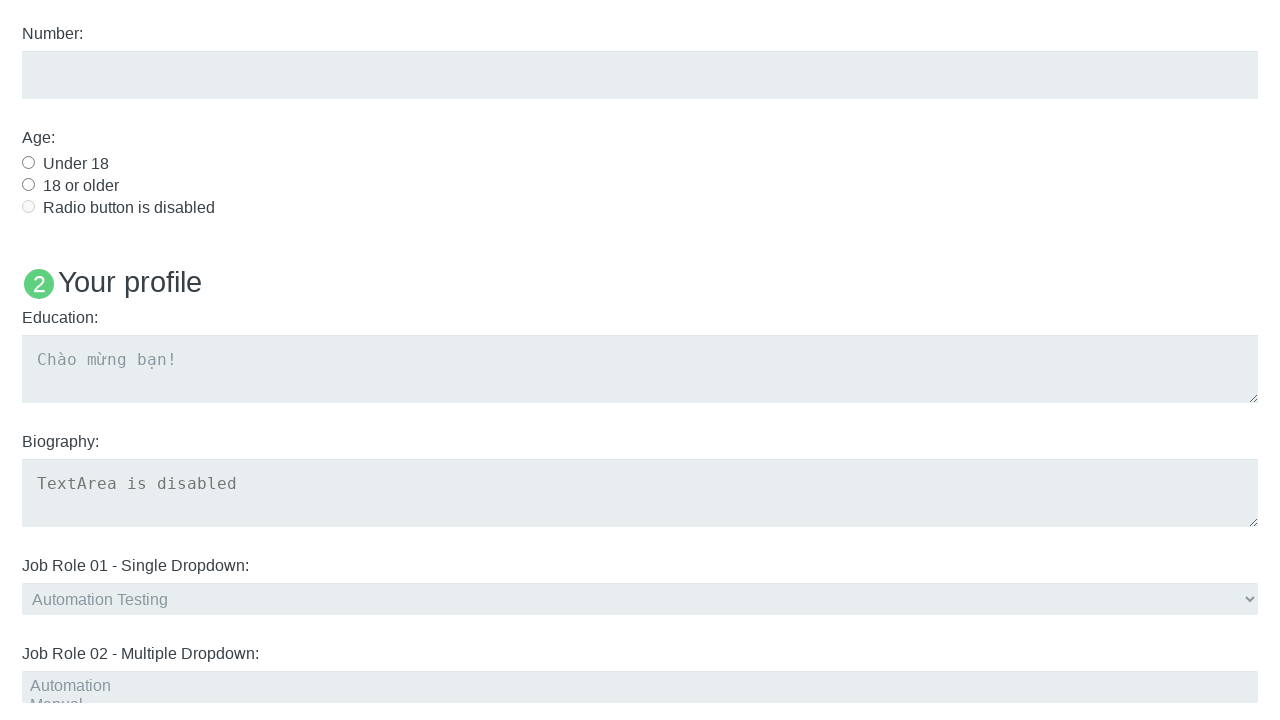

Verified age radio button (under_18) is visible
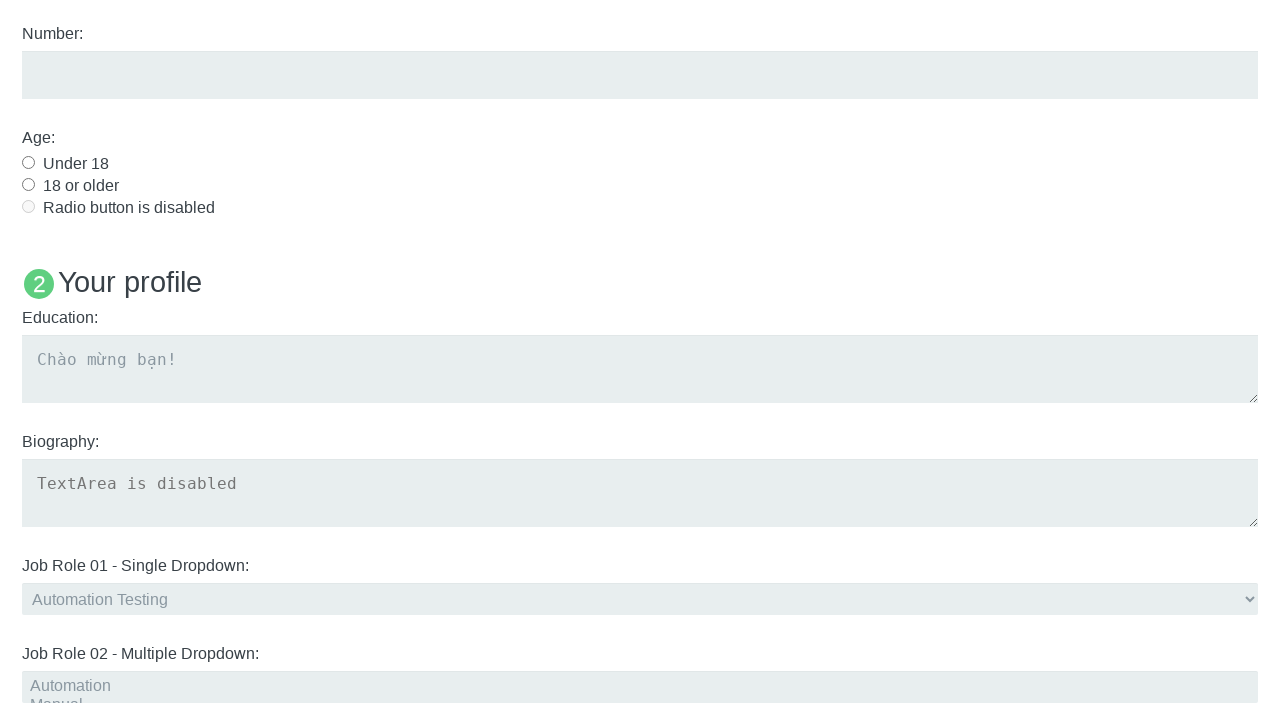

Clicked on age radio button (under_18) at (28, 162) on #under_18
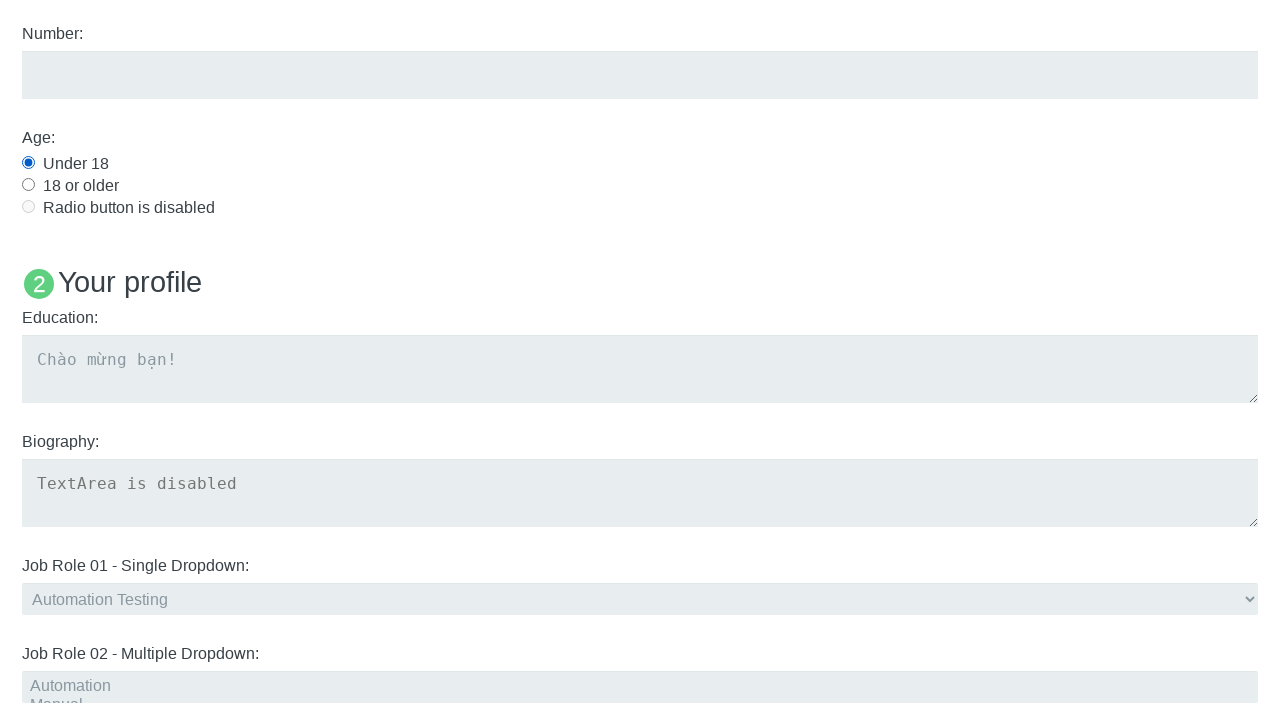

Checked visibility of 'Name: User5' heading
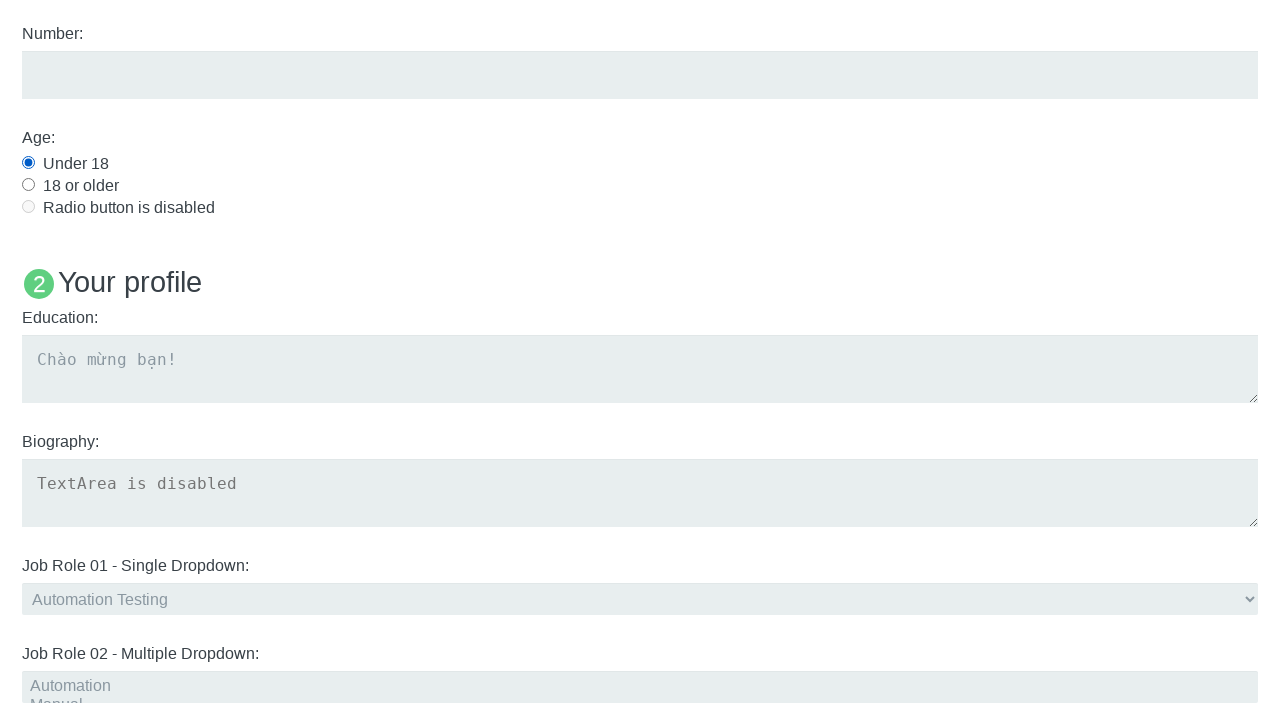

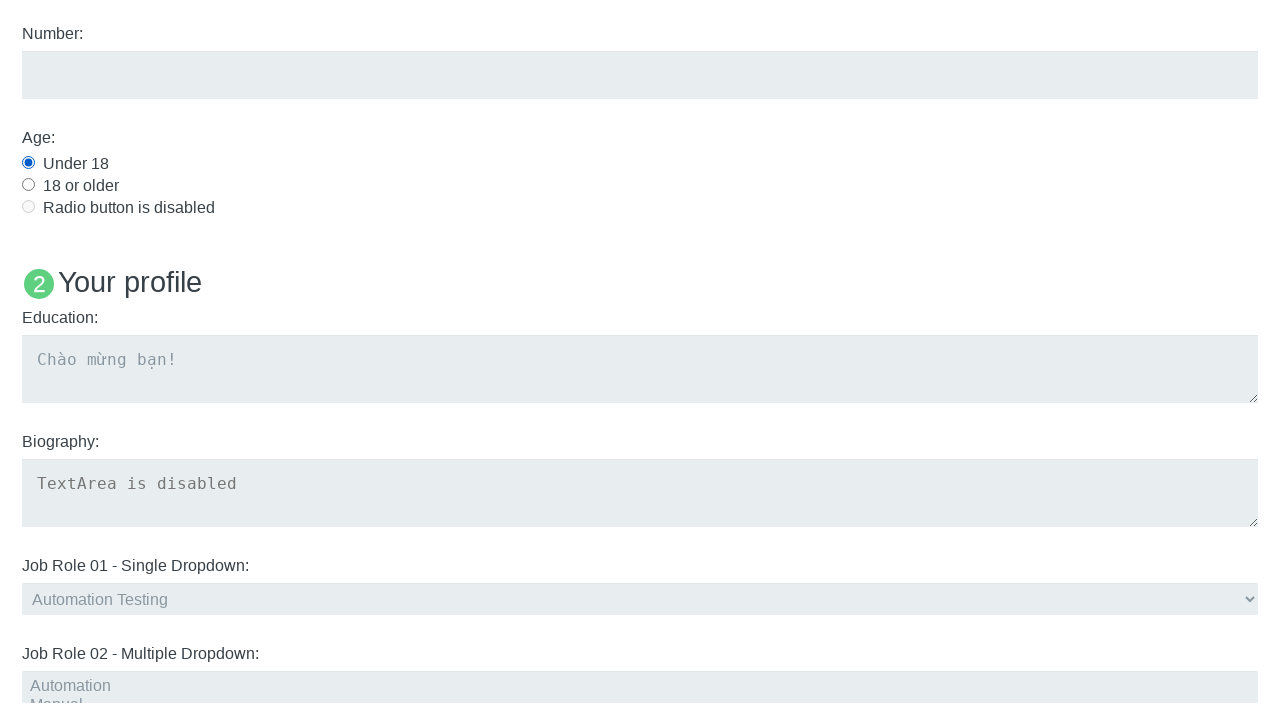